Tests JavaScript scrolling functionality by scrolling down and up on a webpage

Starting URL: https://p-del.co/

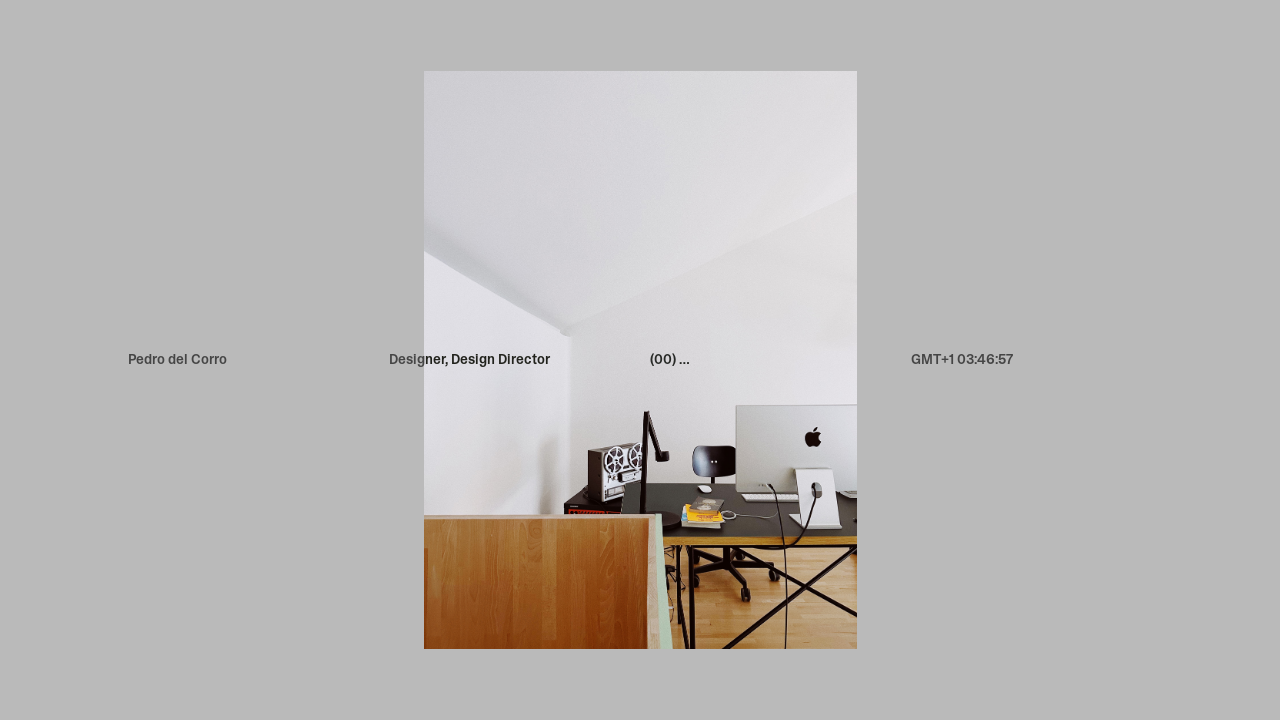

Scrolled down by 3000 pixels using JavaScript
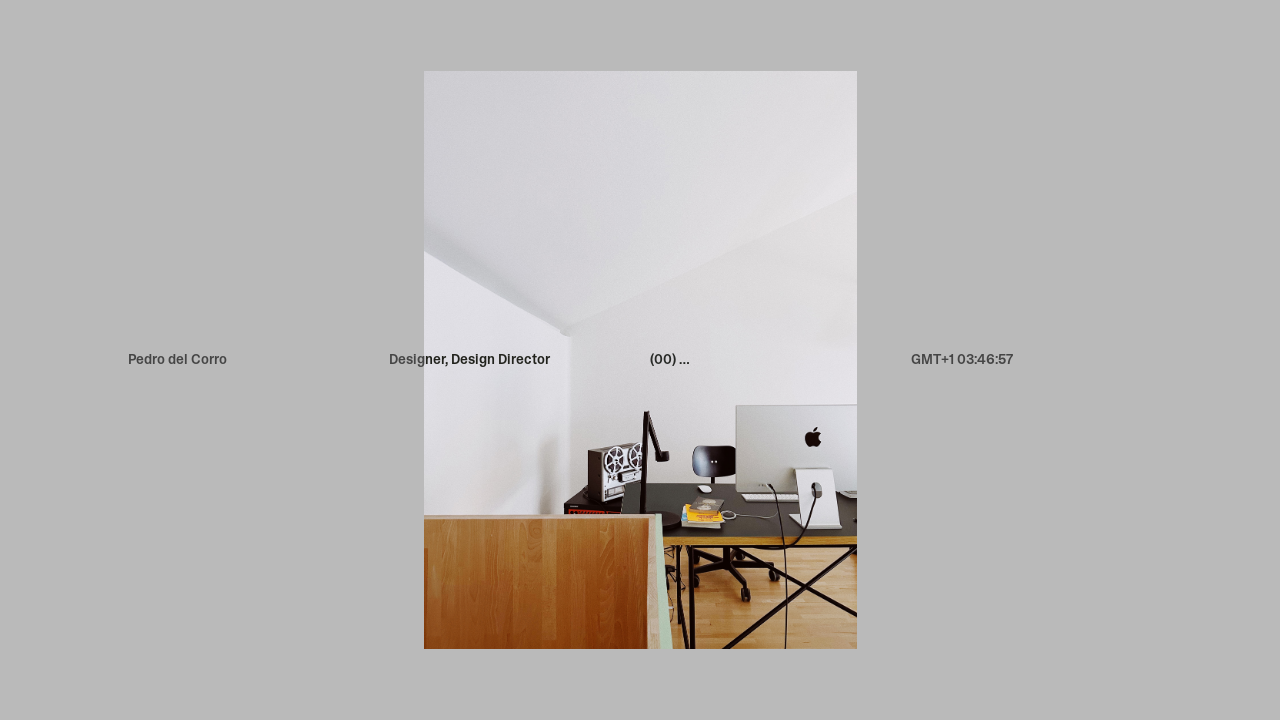

Waited for 2 seconds
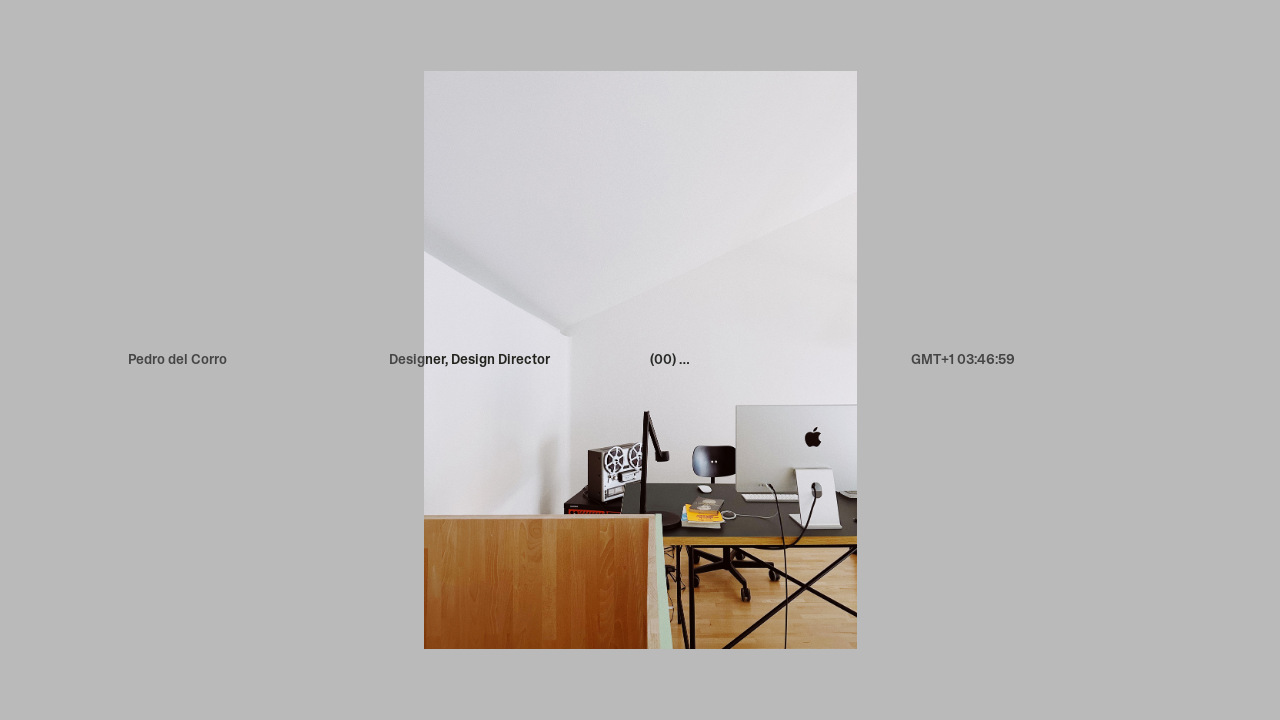

Scrolled back up by 3000 pixels using JavaScript
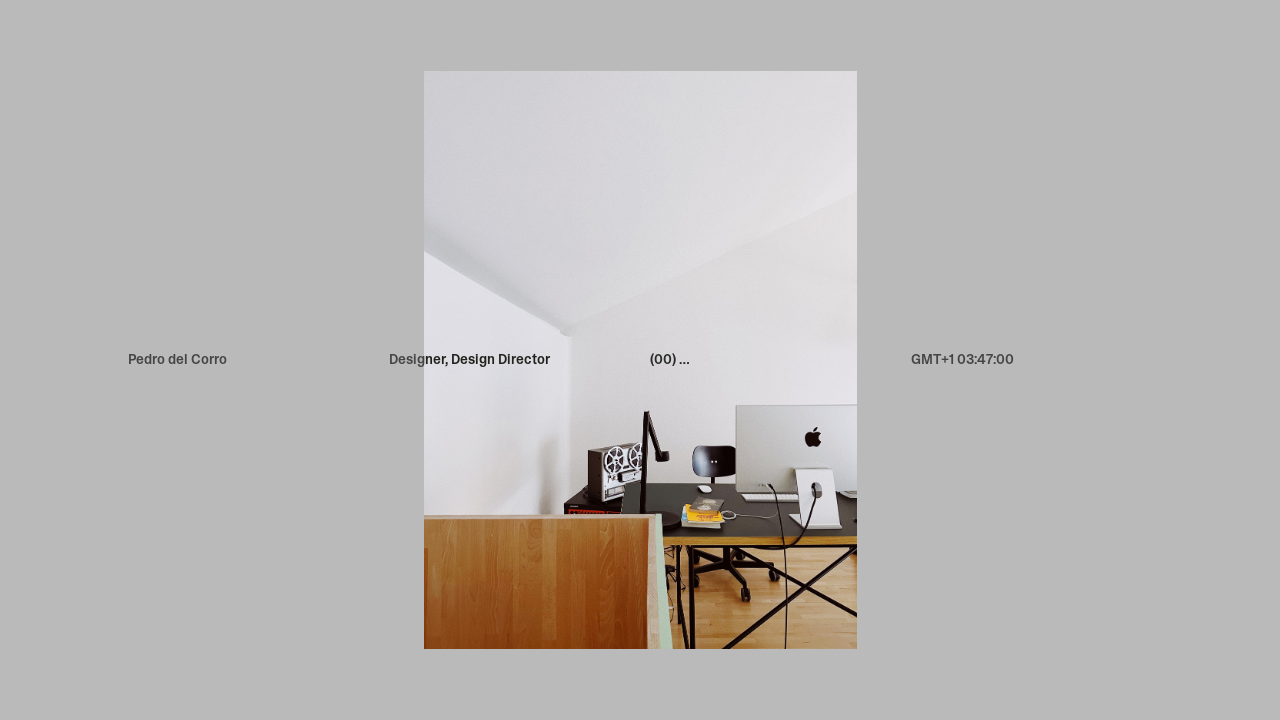

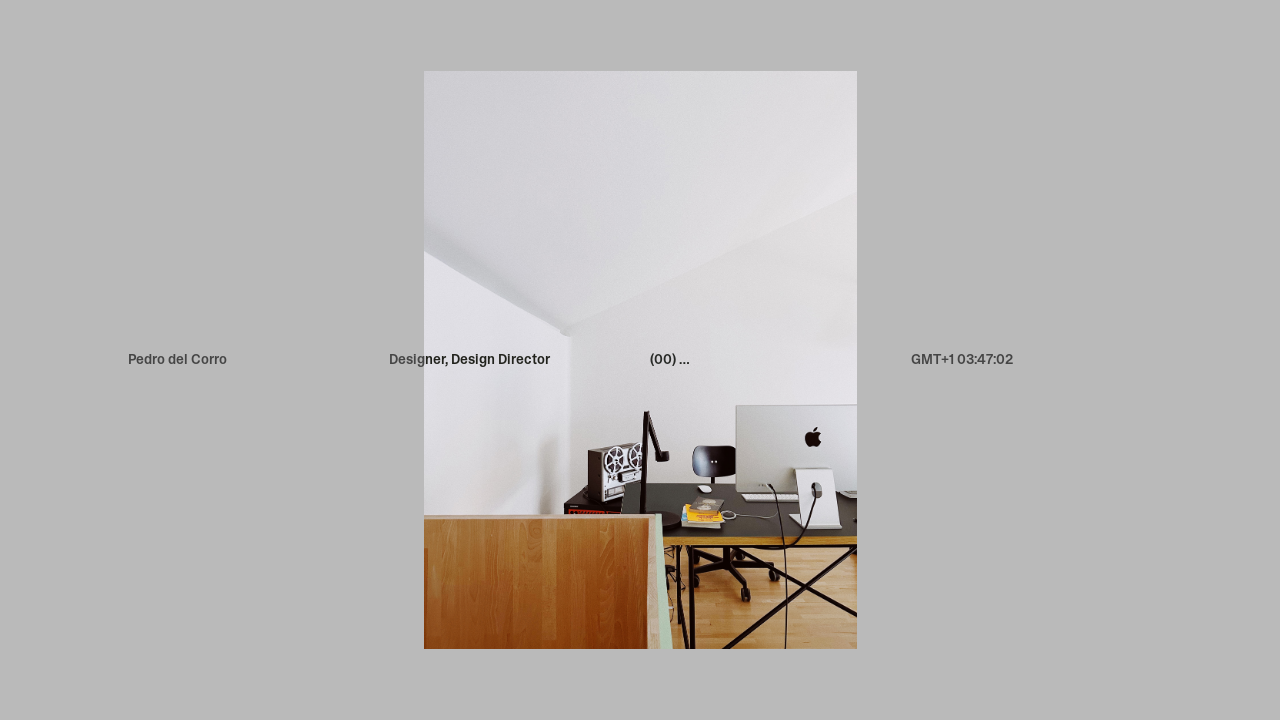